Tests opting out of A/B tests by adding an opt-out cookie on the homepage before navigating to the A/B test page.

Starting URL: http://the-internet.herokuapp.com

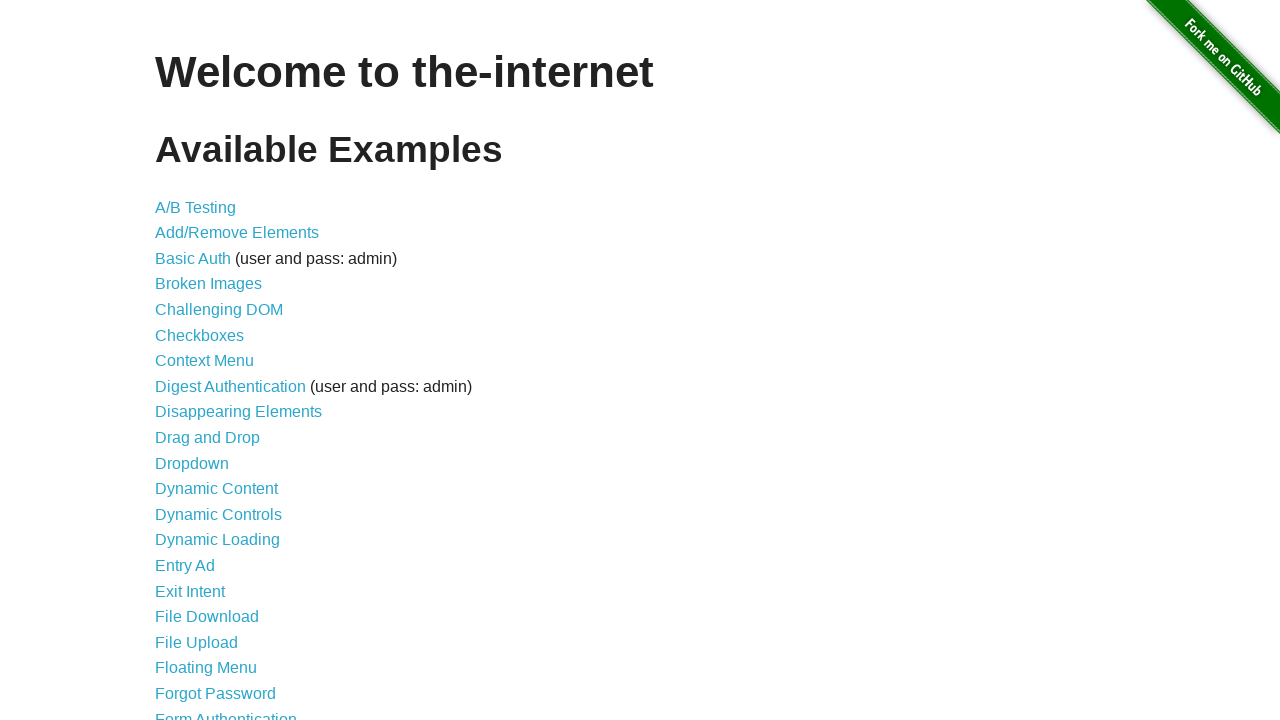

Added optimizelyOptOut cookie to opt out of A/B tests
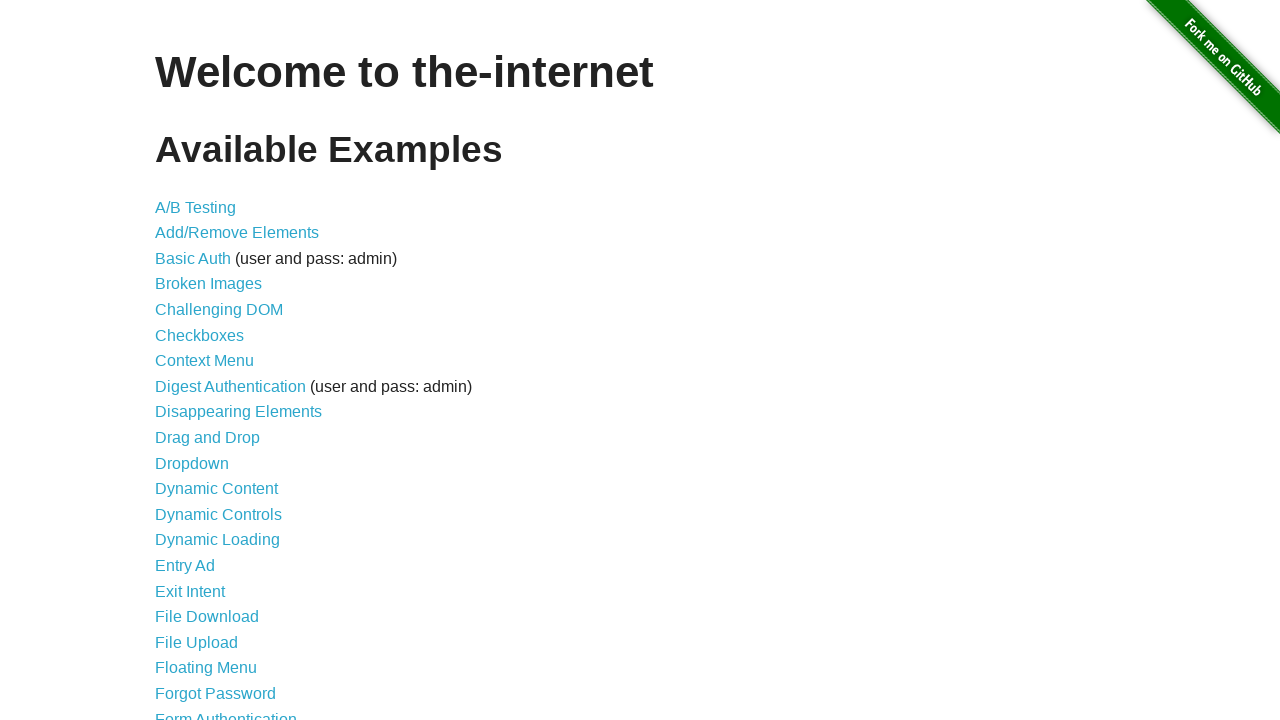

Navigated to A/B test page
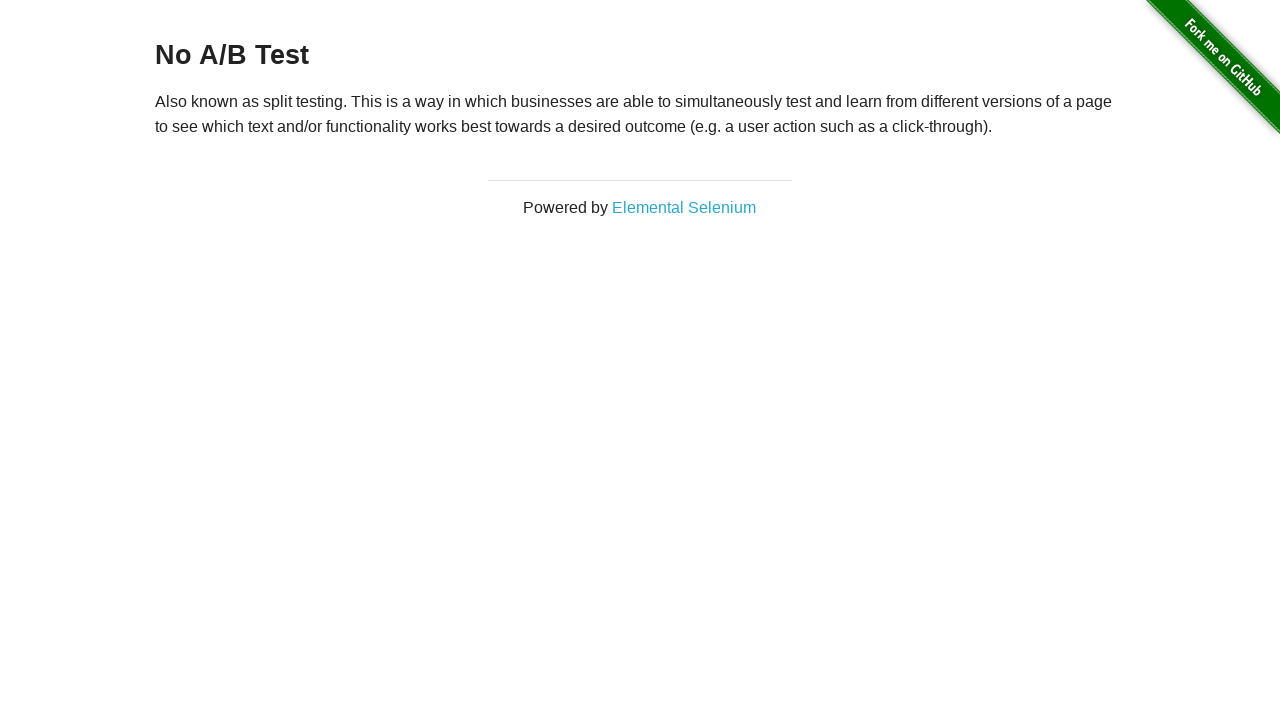

Retrieved heading text from A/B test page
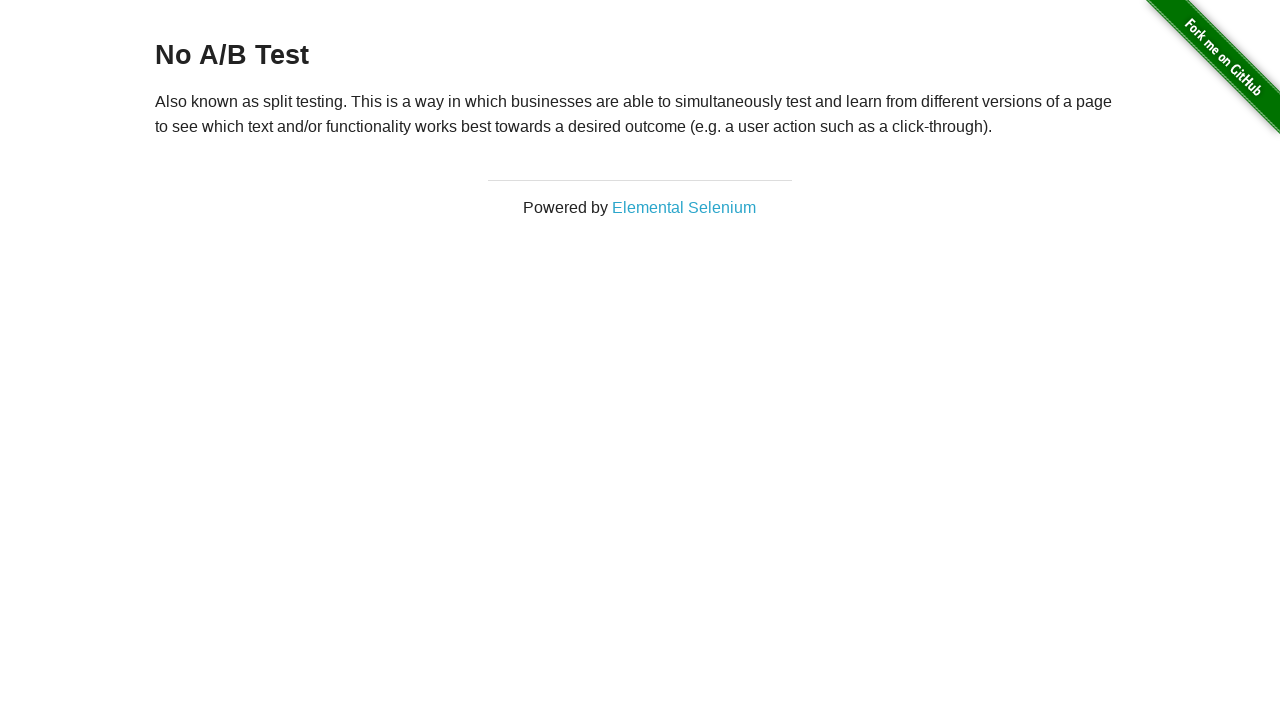

Verified heading text is 'No A/B Test' - opt-out successful
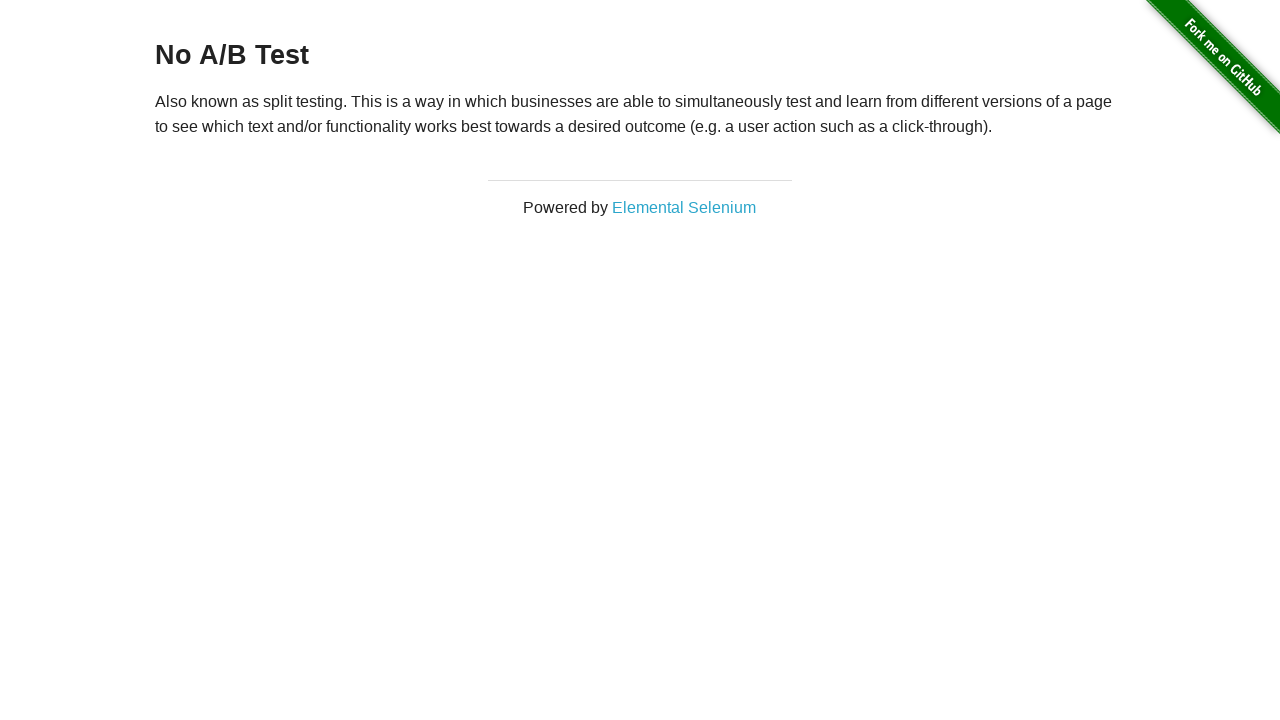

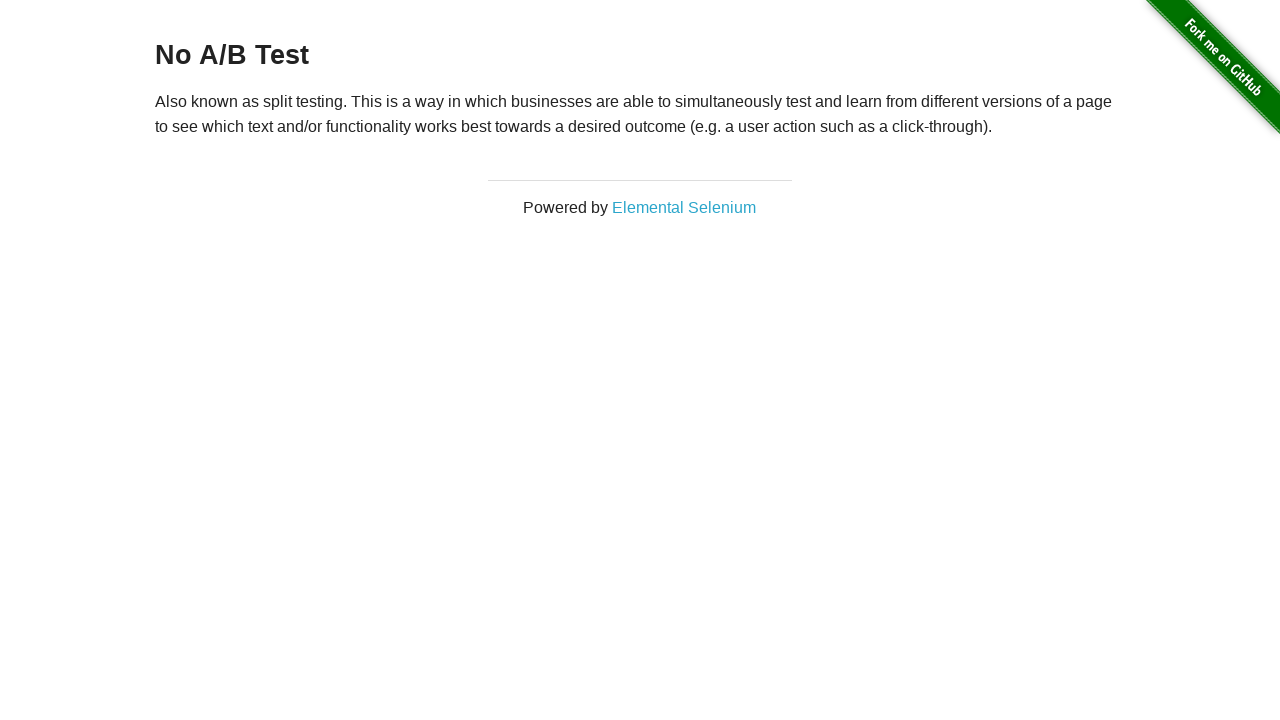